Tests dynamic controls page using explicit waits by clicking Remove button, verifying "It's gone!" message, then clicking Add button and verifying "It's back!" message

Starting URL: https://the-internet.herokuapp.com/dynamic_controls

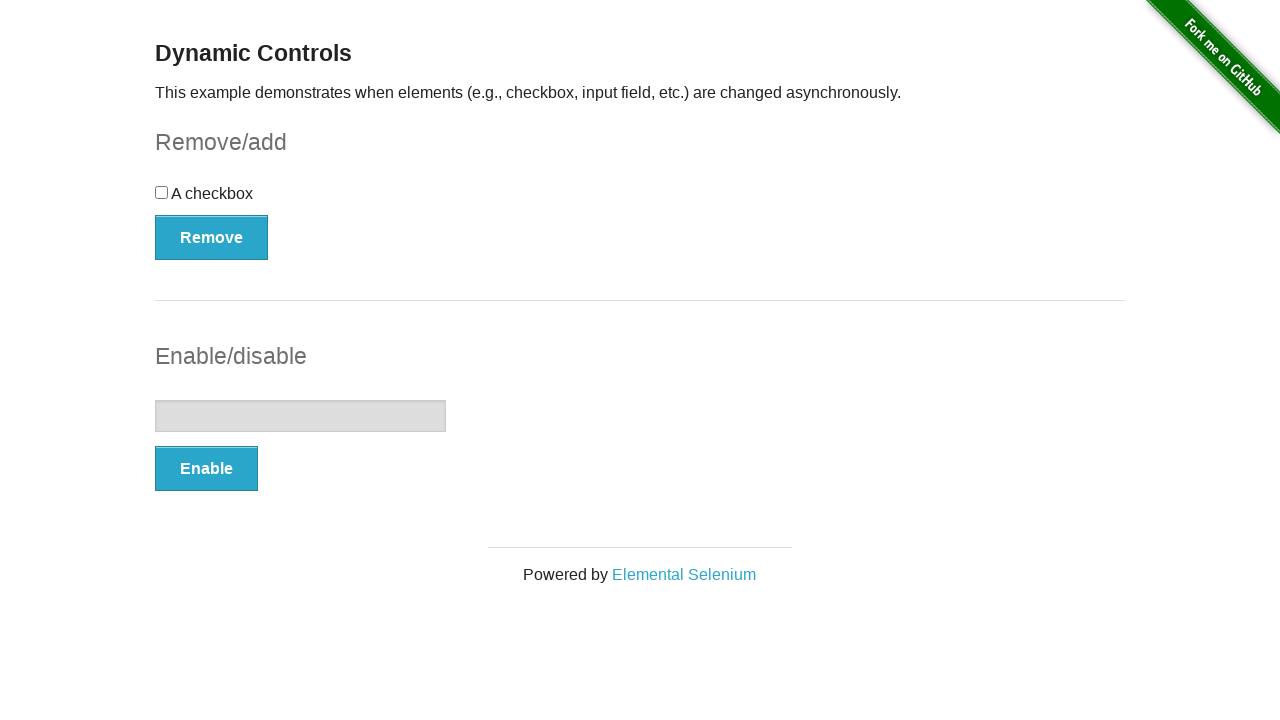

Navigated to dynamic controls page
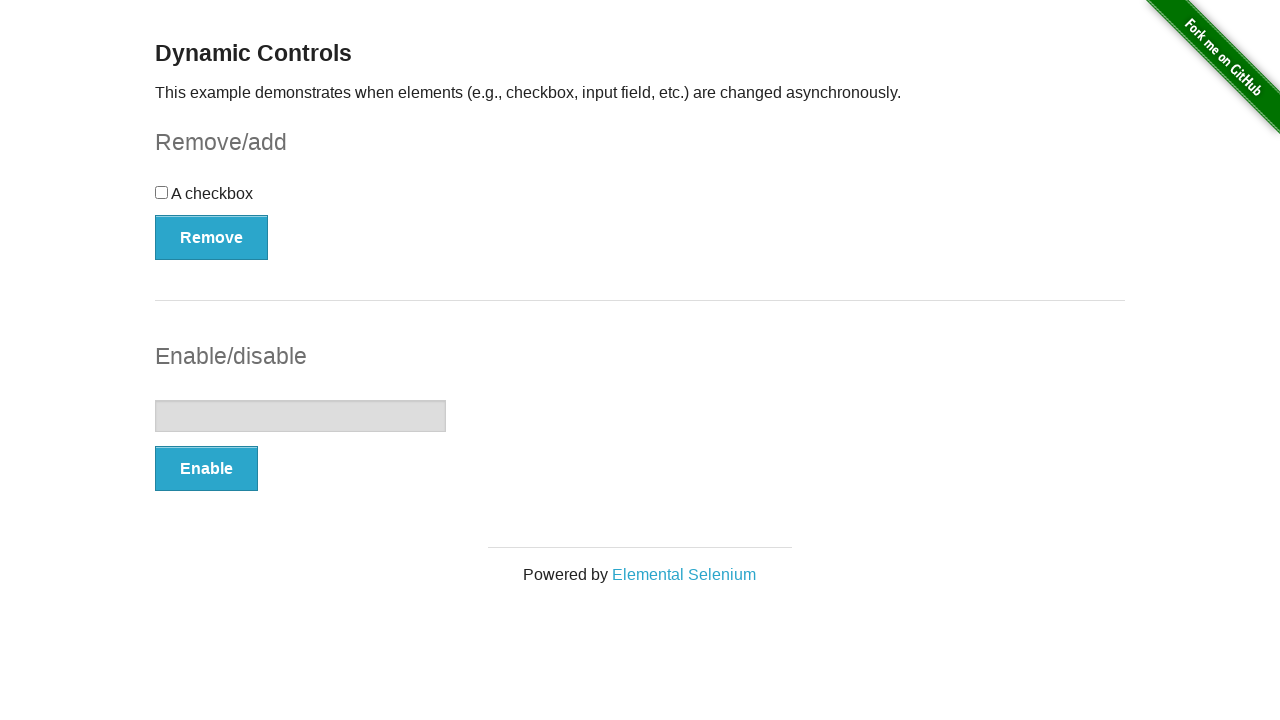

Clicked Remove button at (212, 237) on xpath=//*[@onclick='swapCheckbox()']
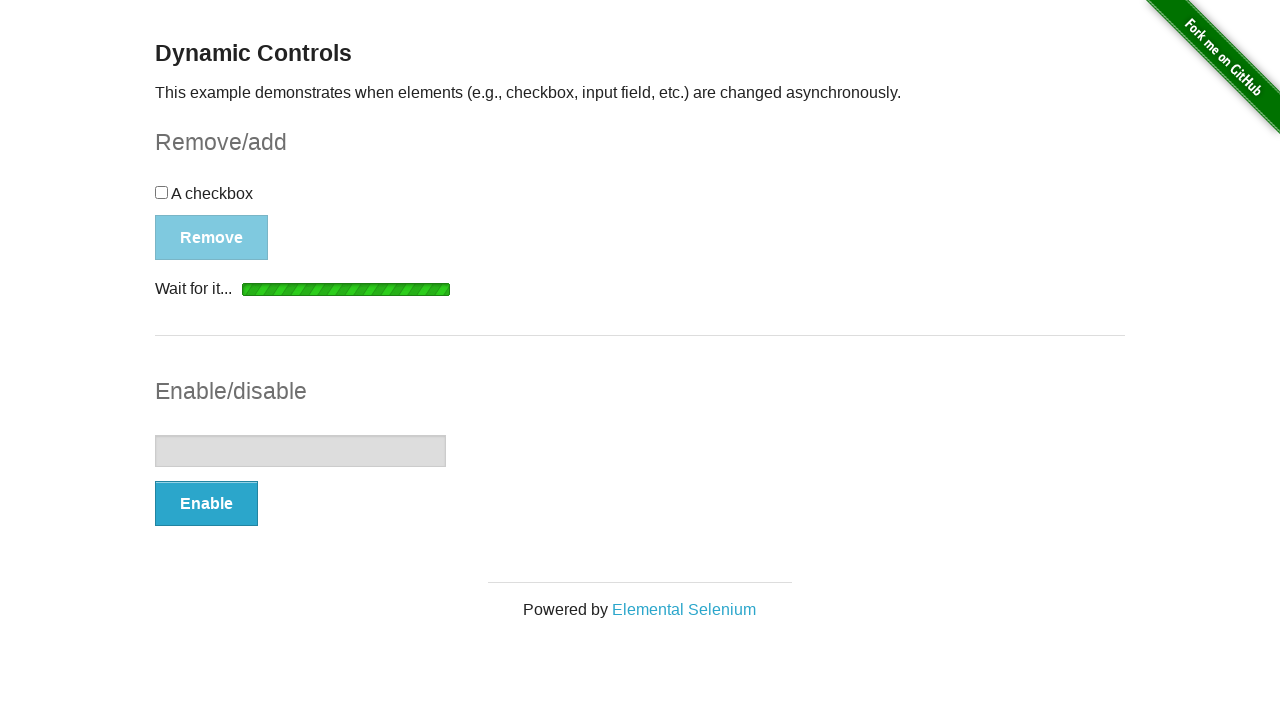

Waited for and found 'It's gone!' message
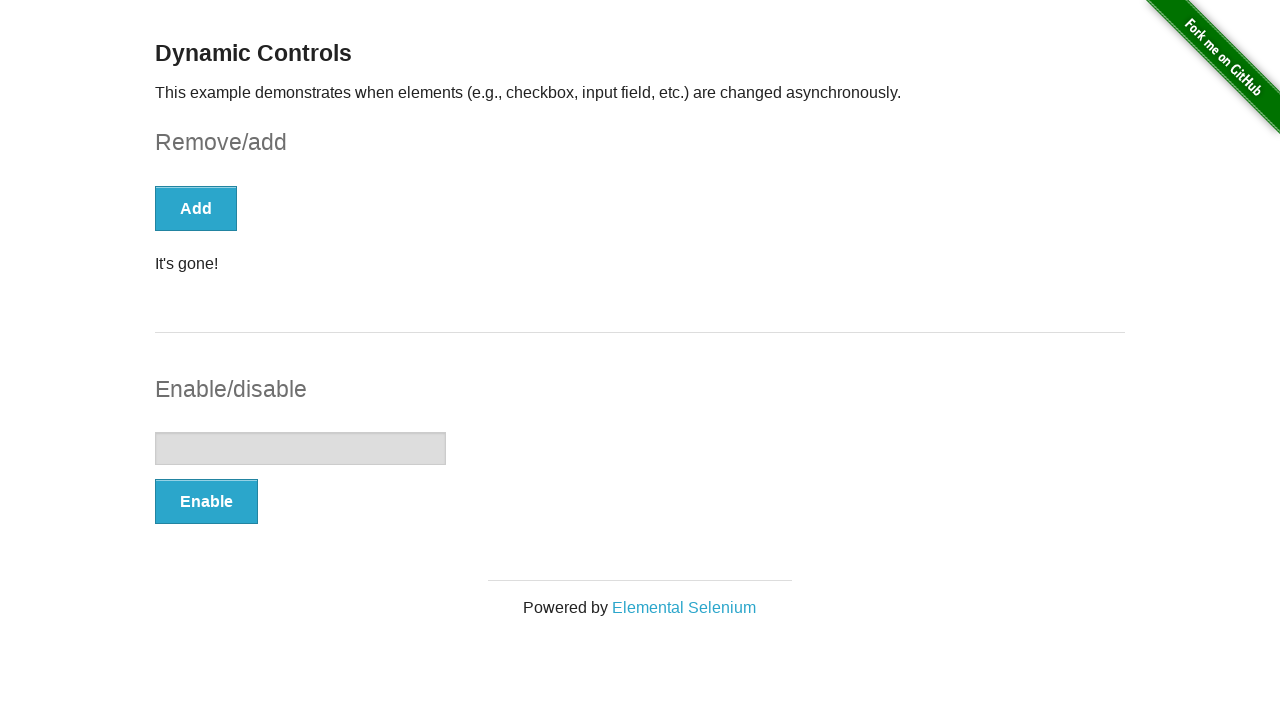

Verified 'It's gone!' message is visible
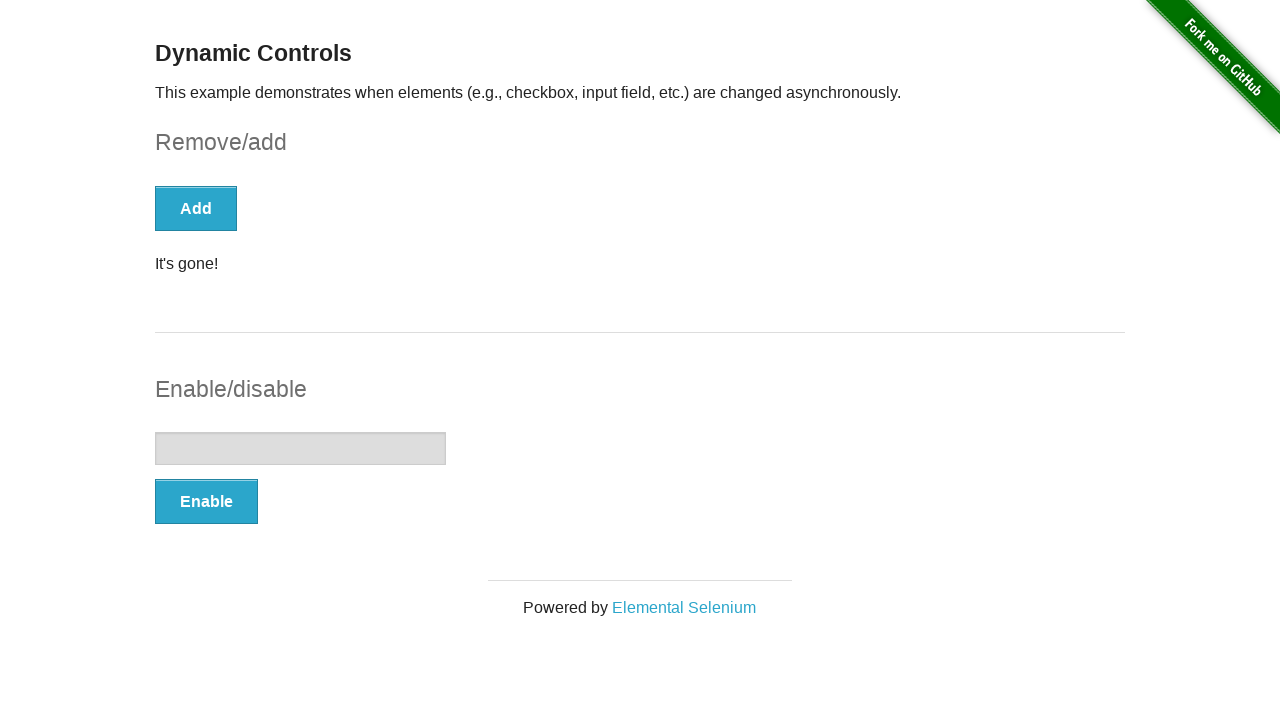

Clicked Add button at (196, 208) on xpath=//*[text()='Add']
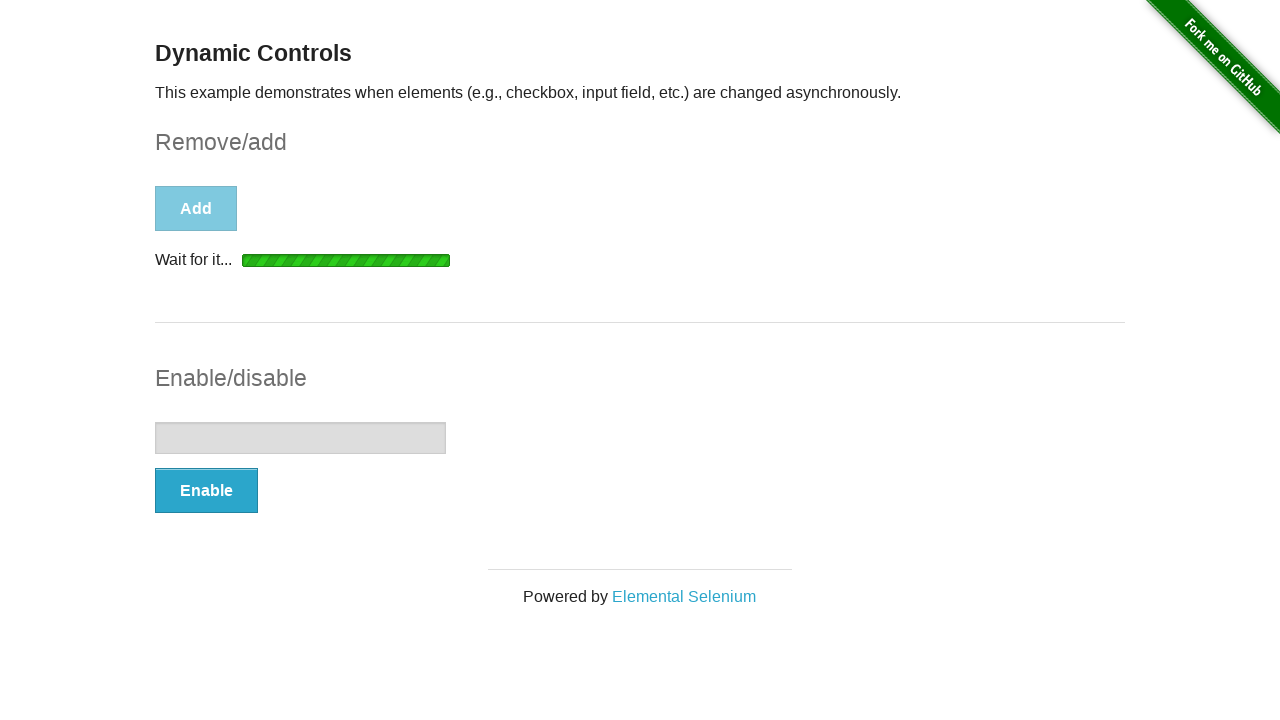

Waited for and found 'It's back!' message
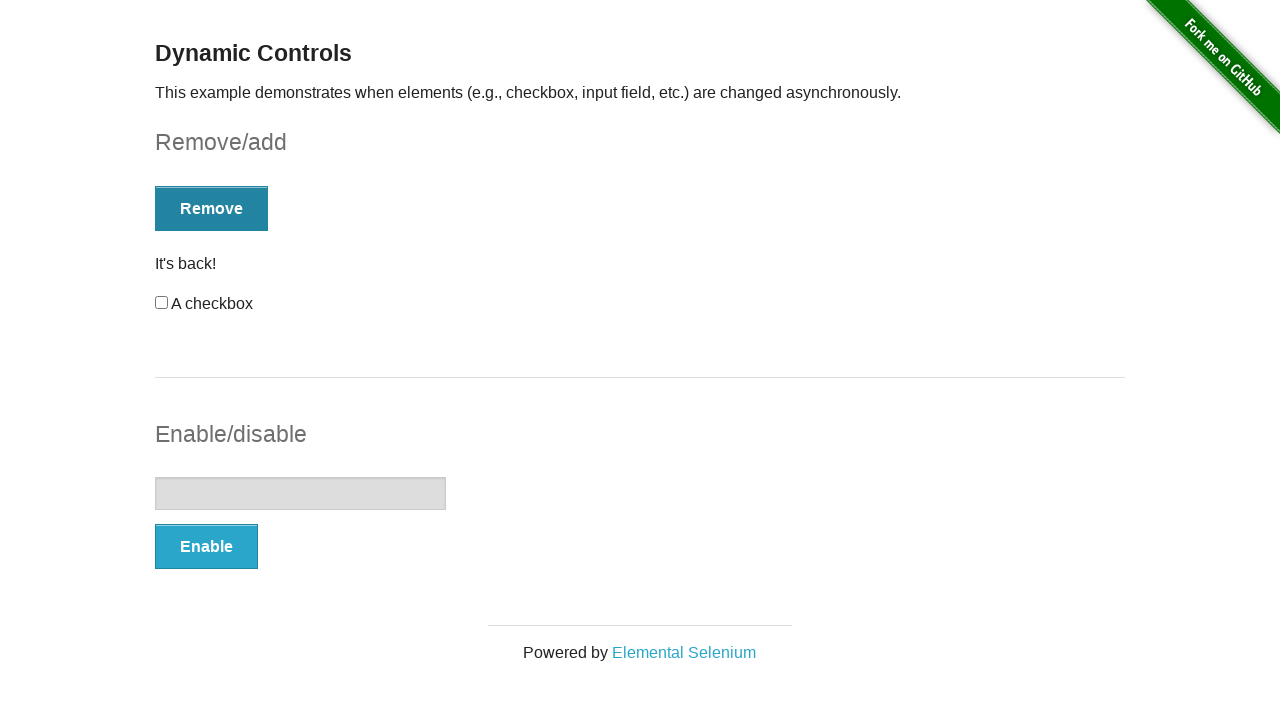

Verified 'It's back!' message is visible
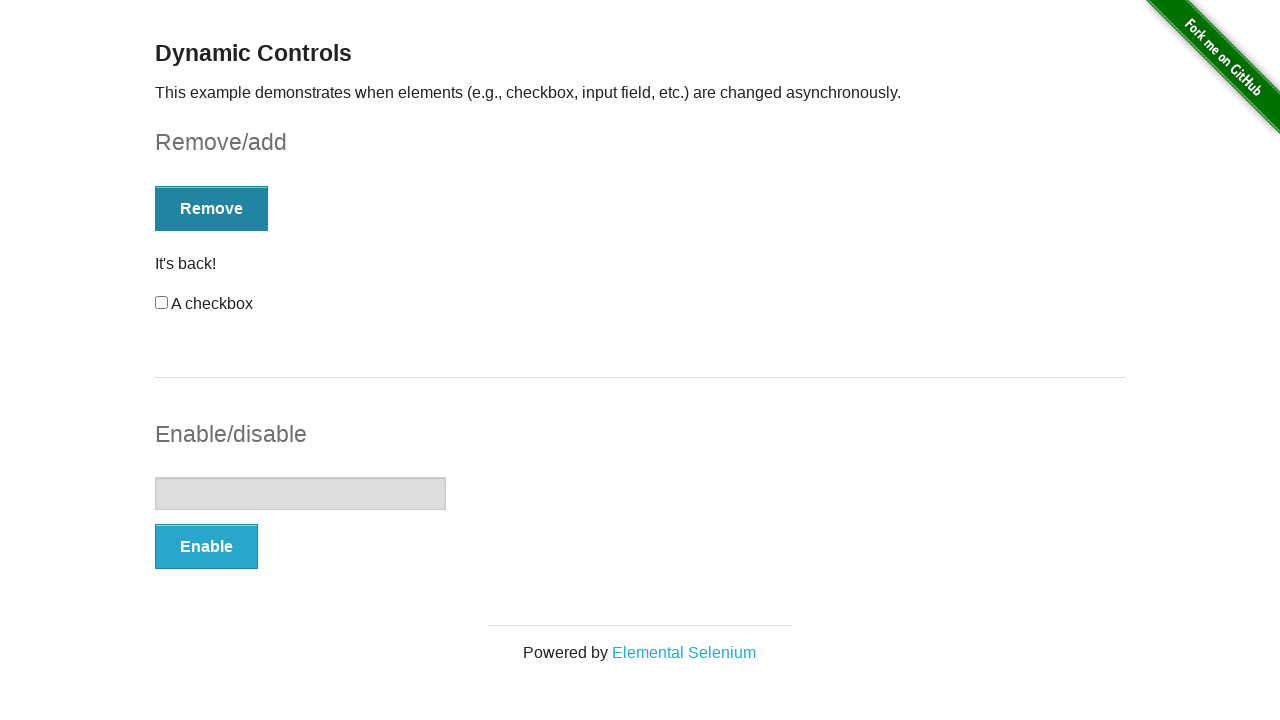

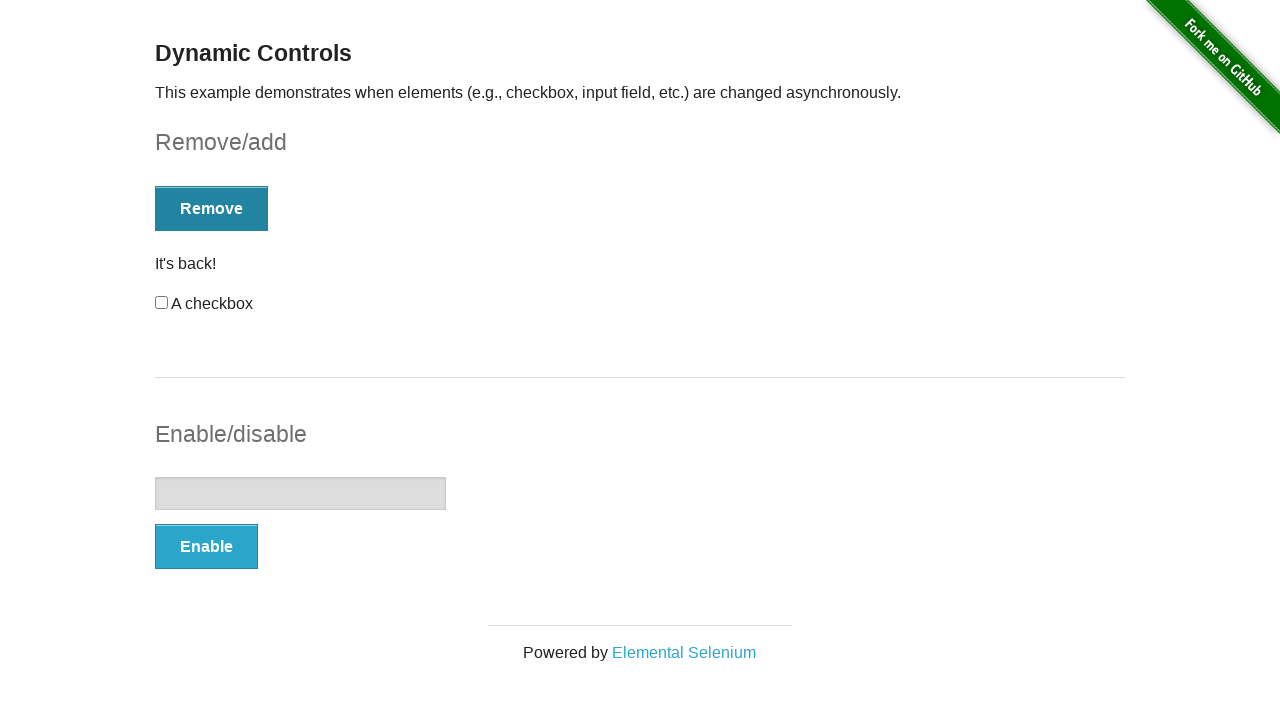